Tests the category navigation functionality by clicking through Phones, Laptops, and Monitors category links

Starting URL: https://www.demoblaze.com/index.html

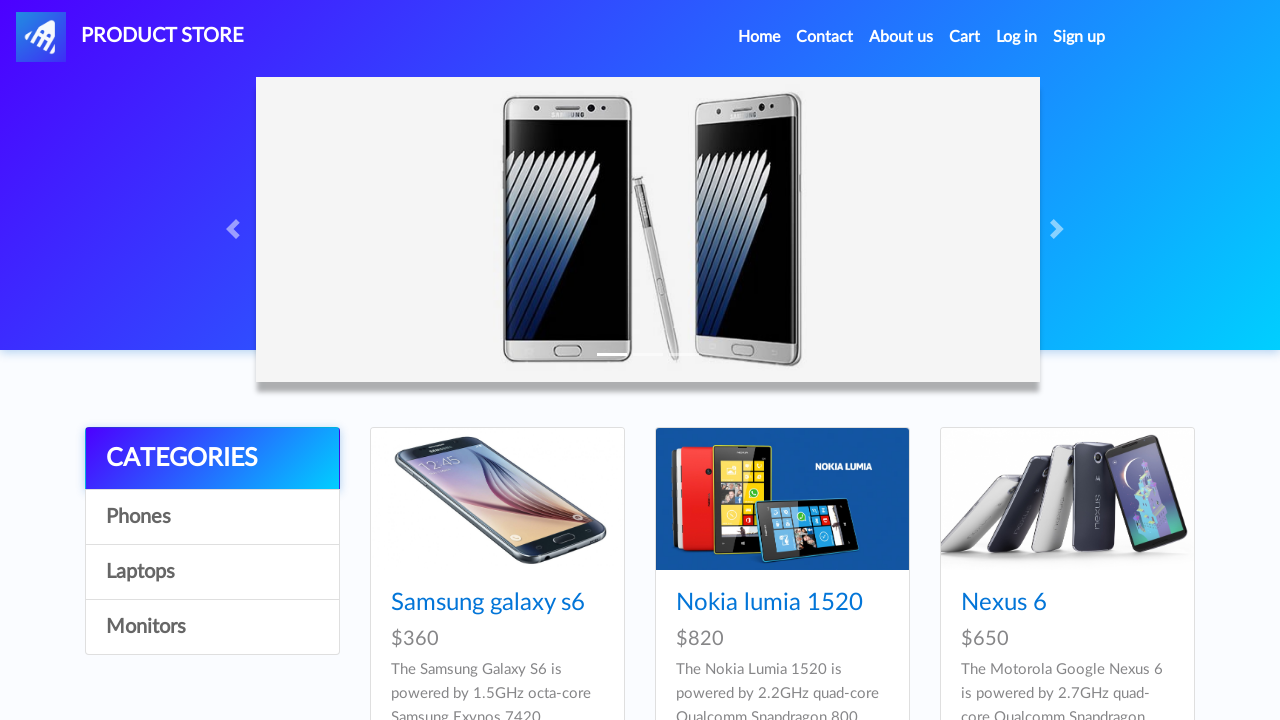

Clicked on Phones category link at (212, 517) on text=Phones
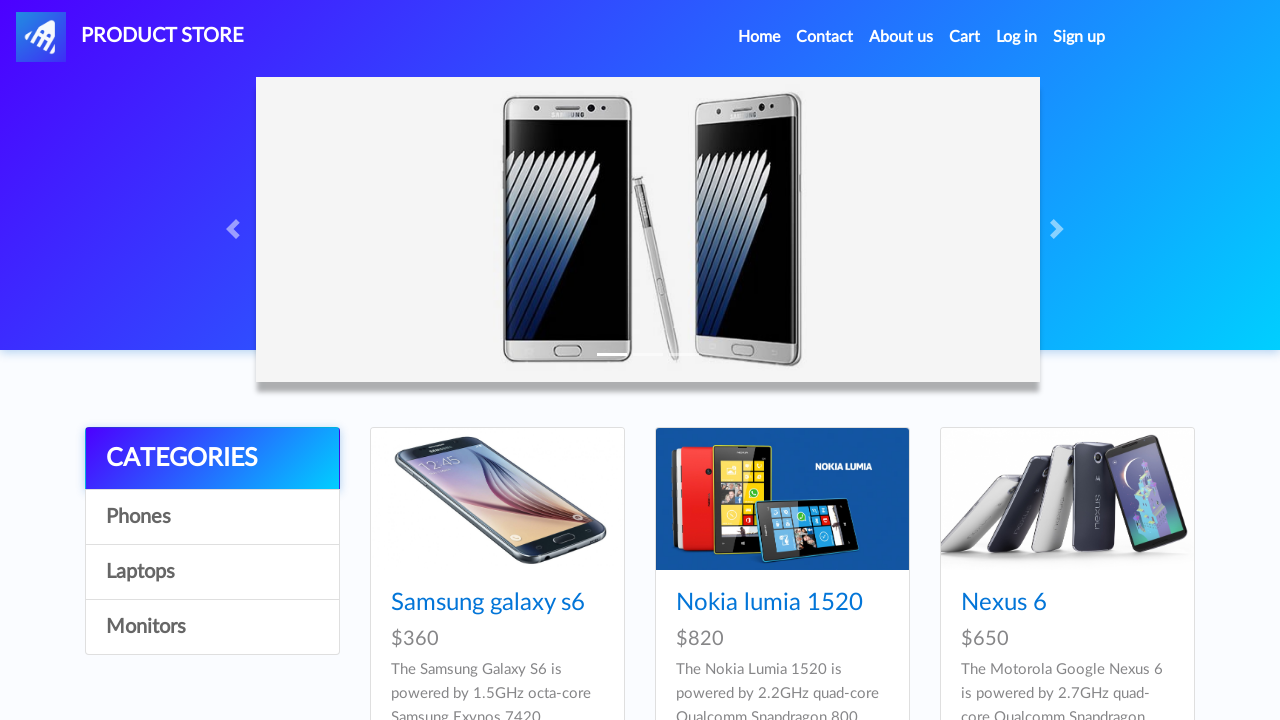

Waited 1 second for Phones products to load
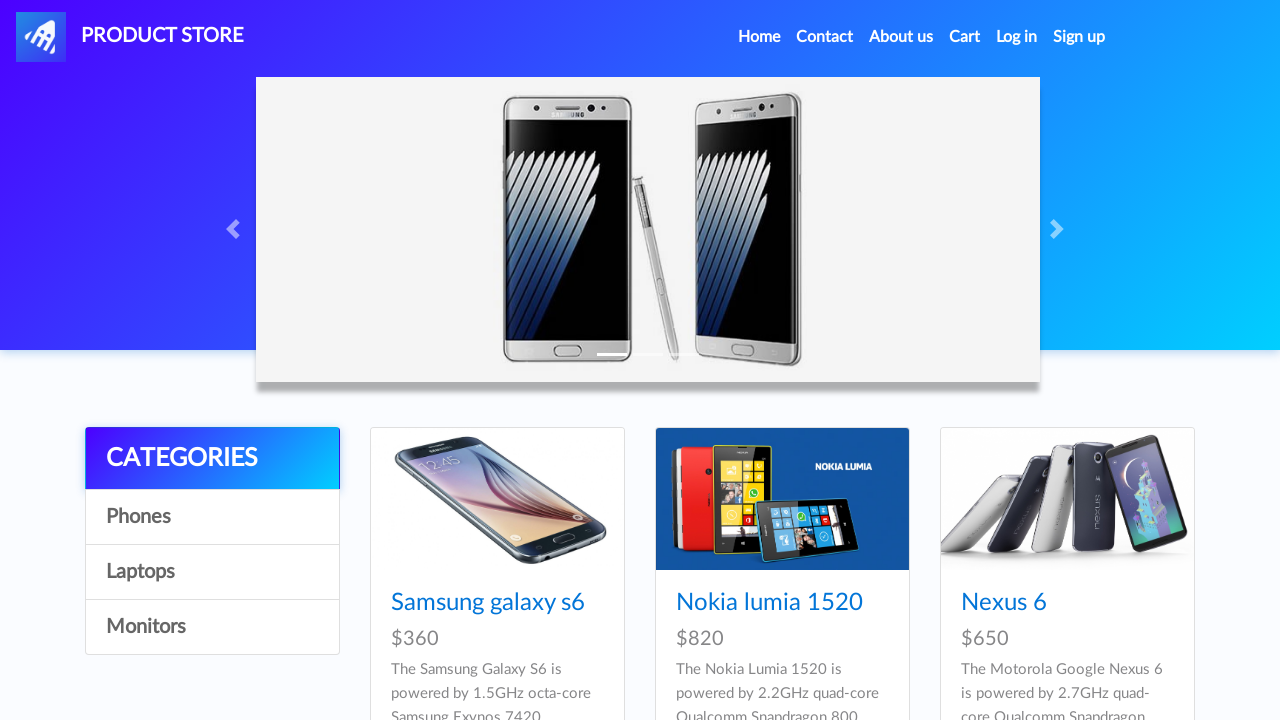

Clicked on Laptops category link at (212, 572) on text=Laptops
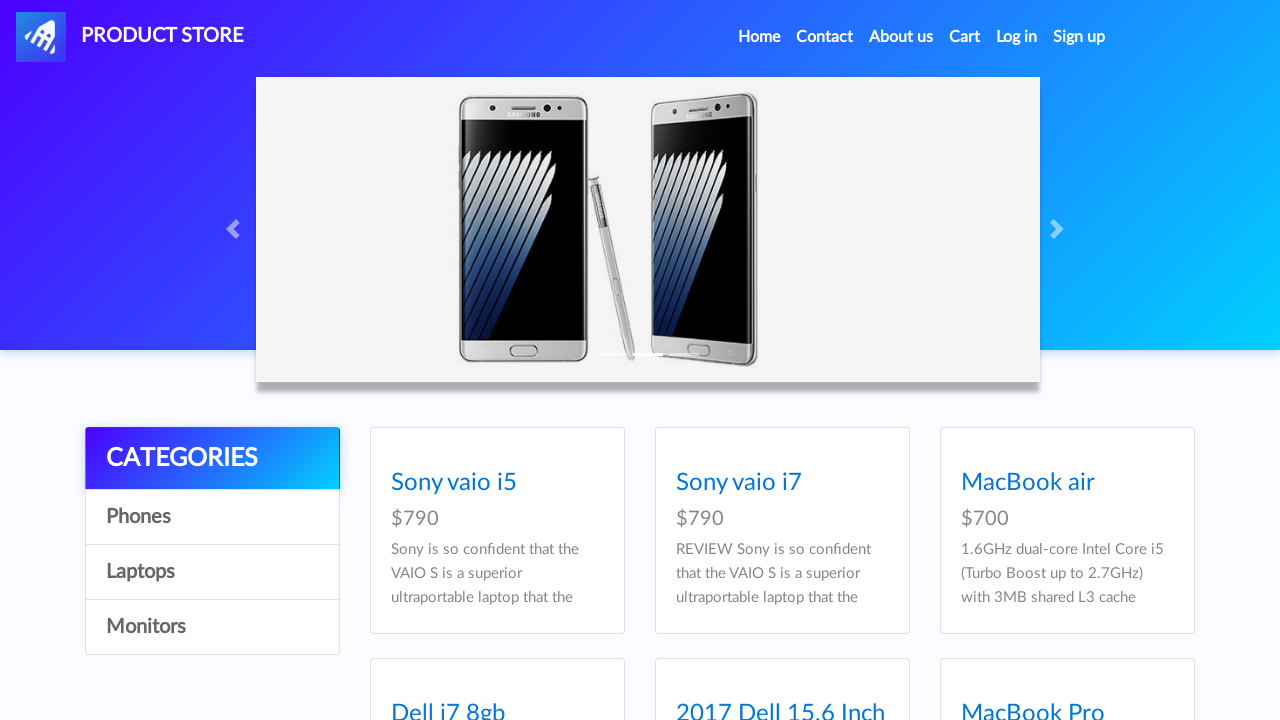

Waited 1 second for Laptops products to load
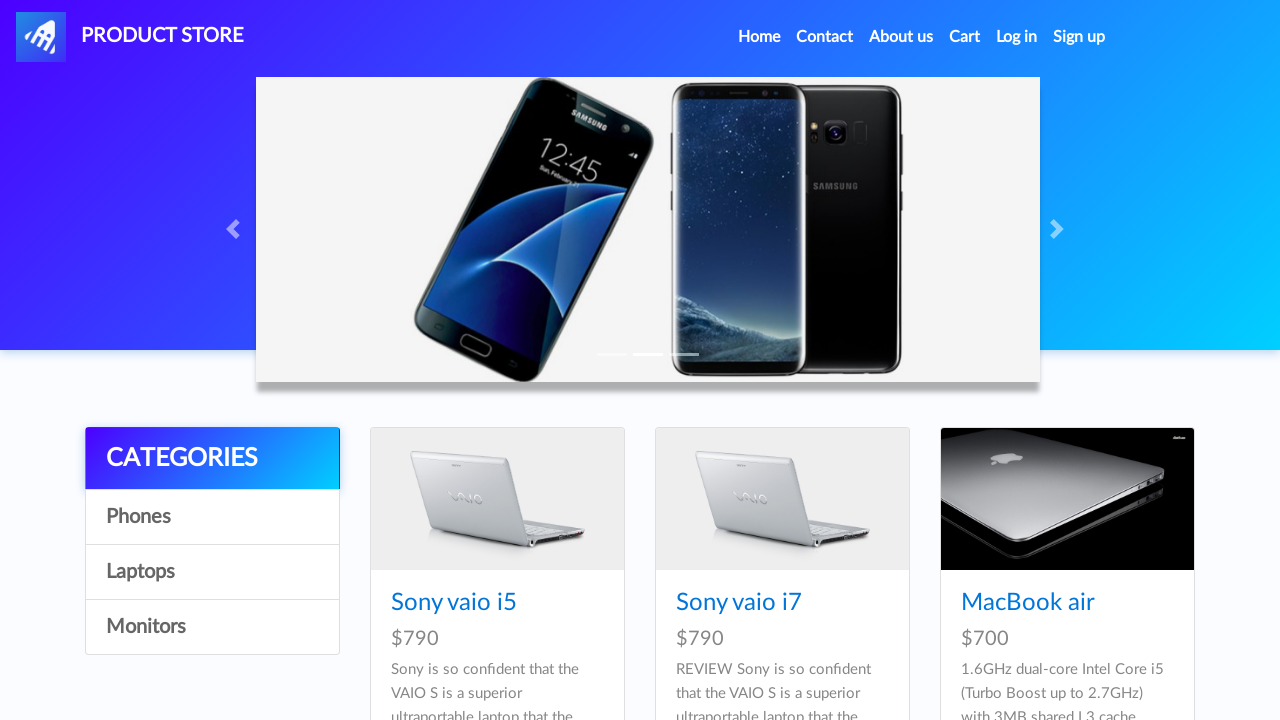

Clicked on Monitors category link at (212, 627) on text=Monitors
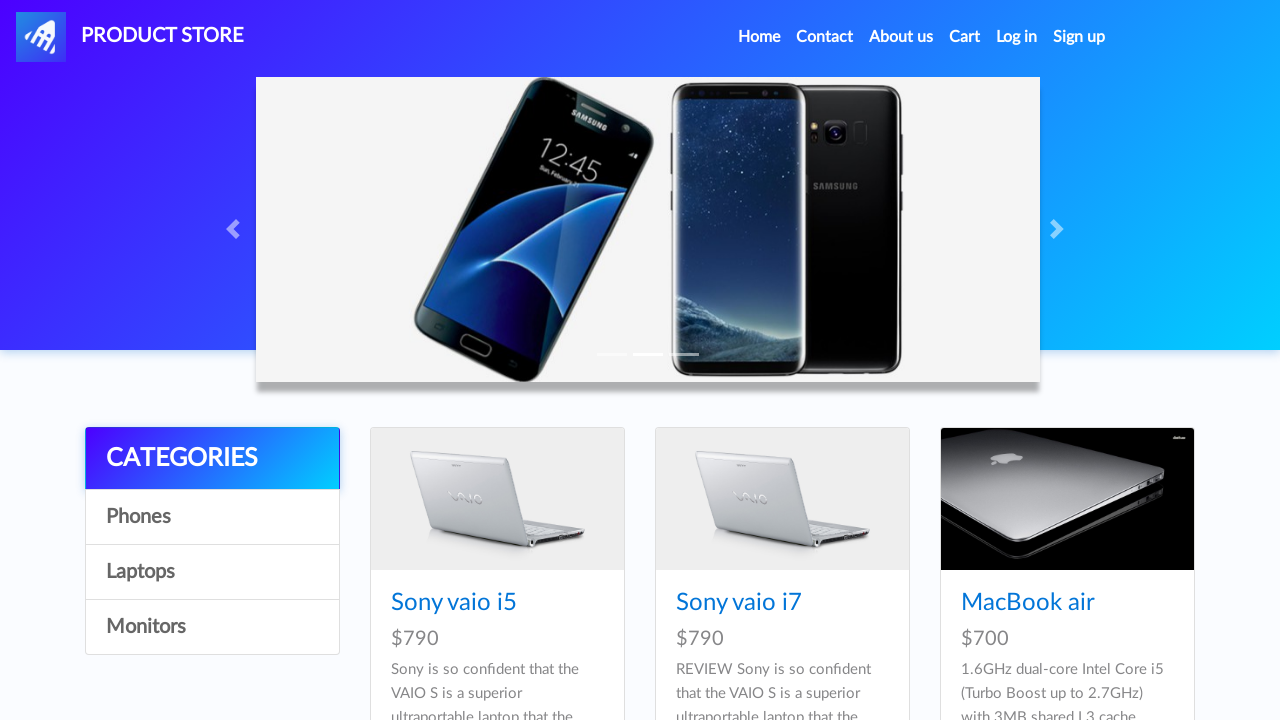

Waited for monitor products to load (.card-title selector appeared)
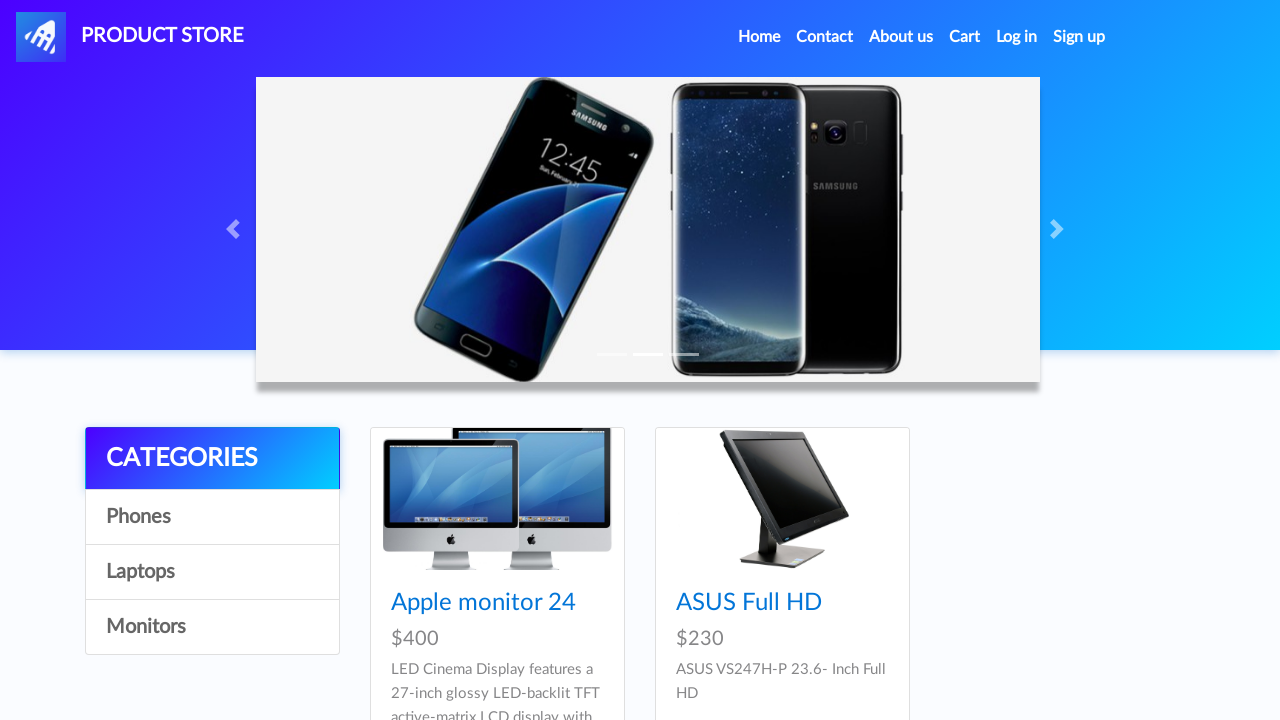

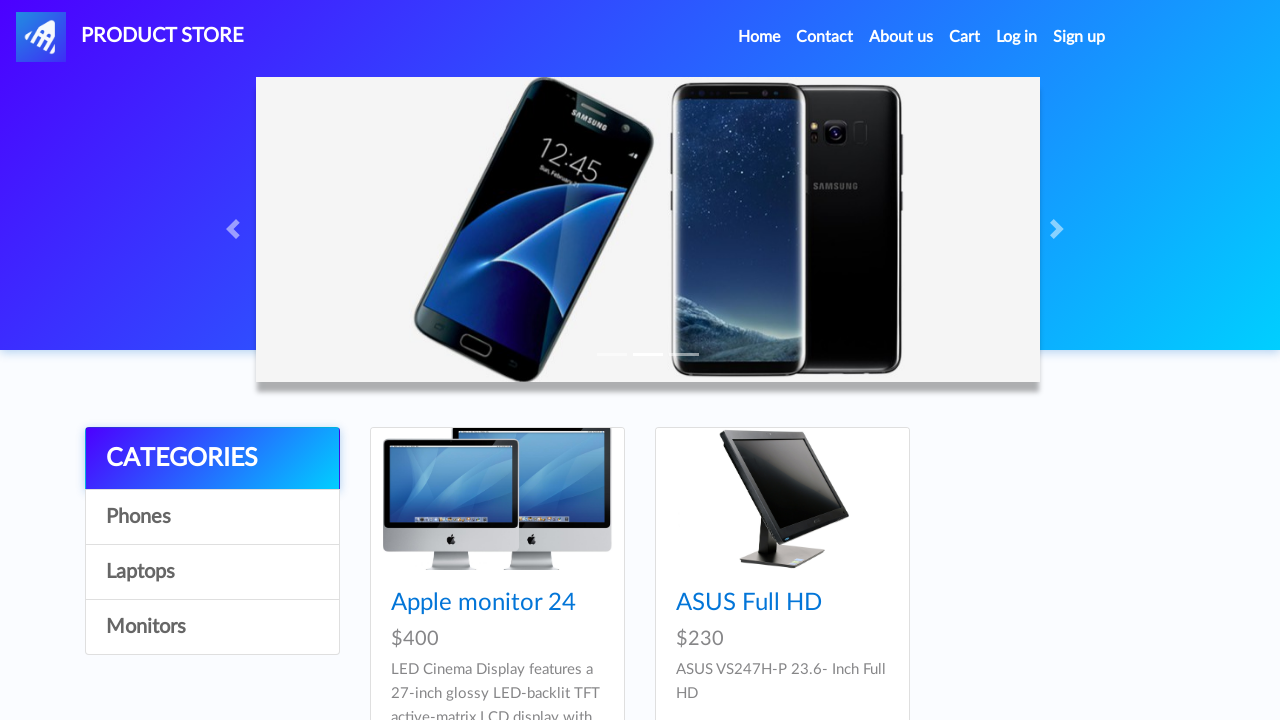